Tests drag and drop functionality by dragging an image element into a target box.

Starting URL: http://formy-project.herokuapp.com/dragdrop

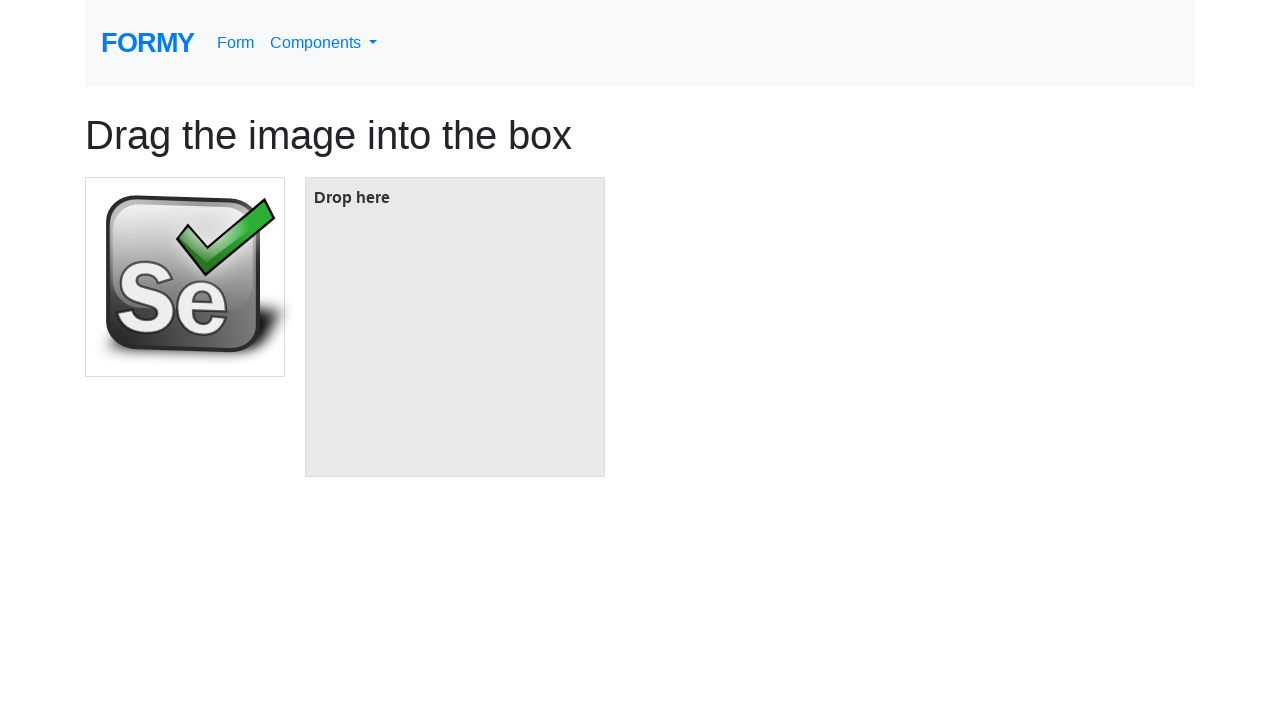

Waited for image element to be visible
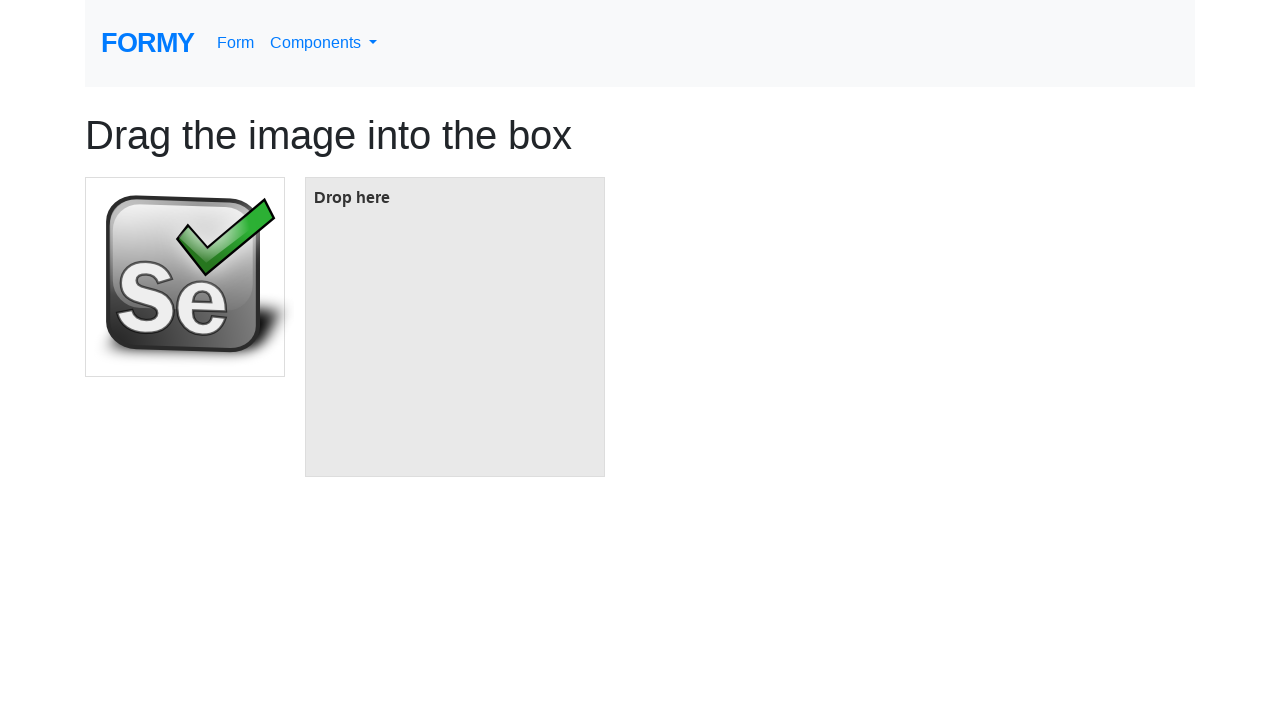

Waited for target box element to be visible
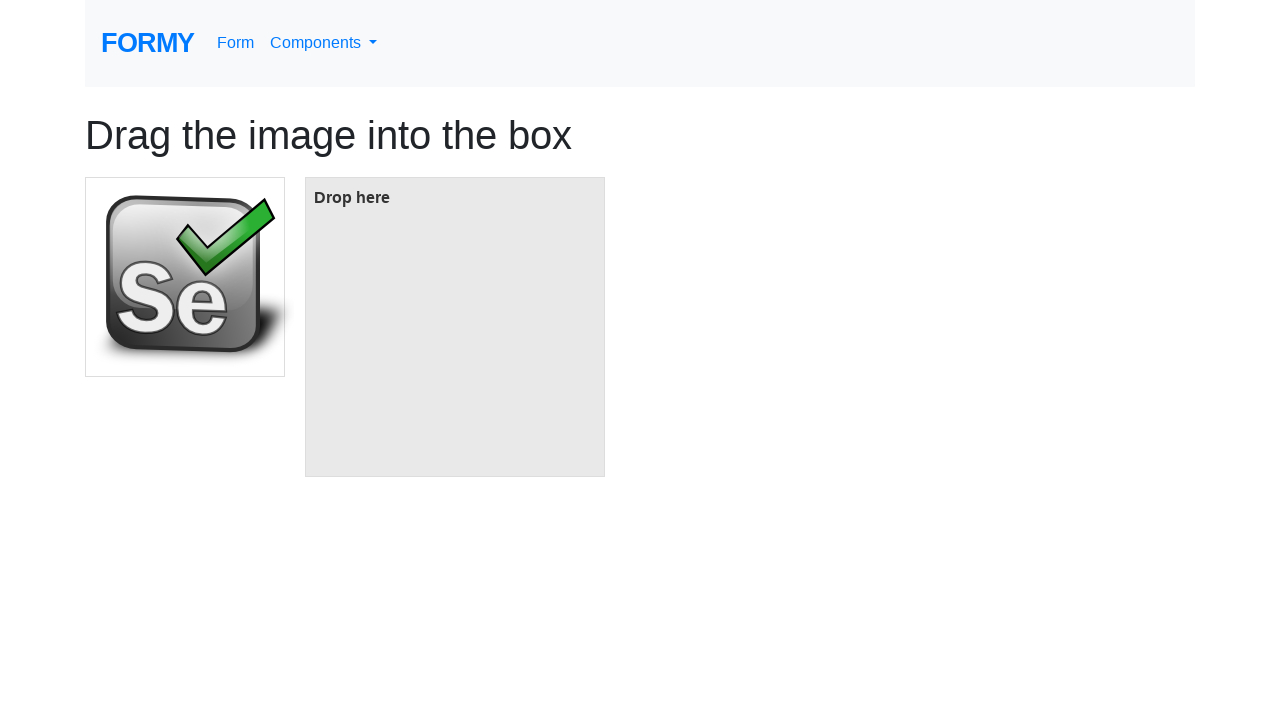

Dragged image element into target box at (455, 327)
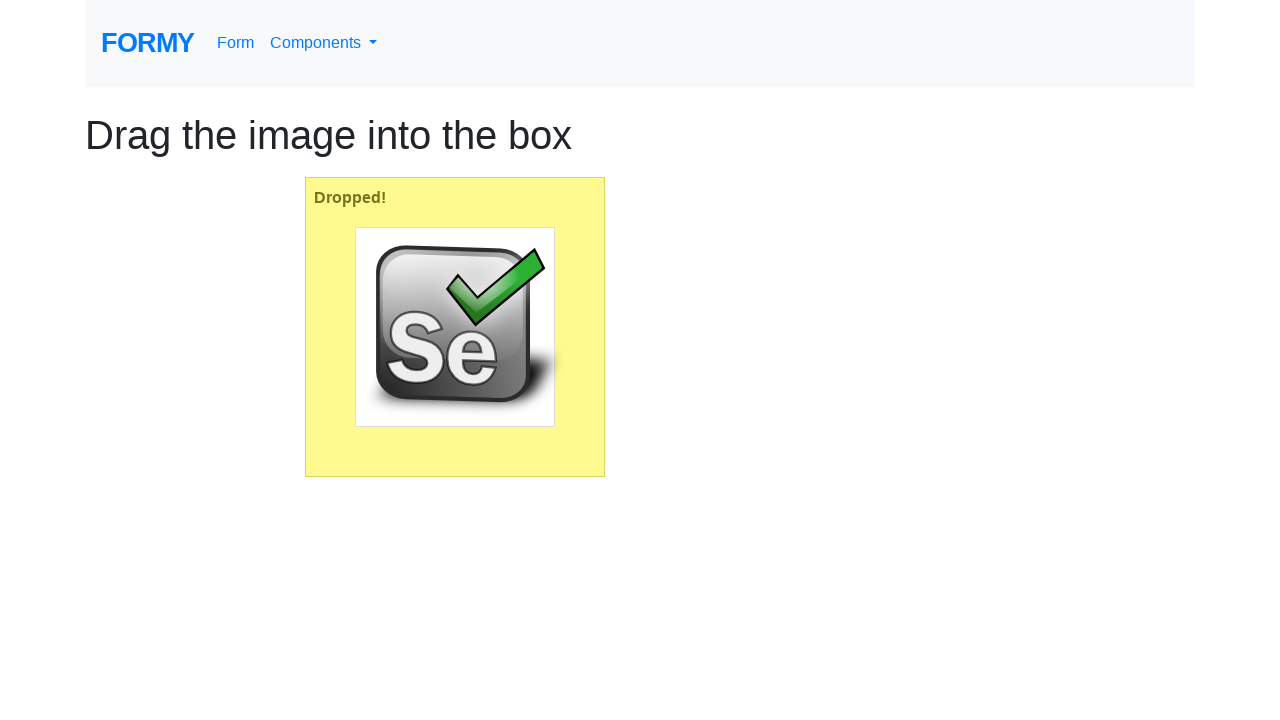

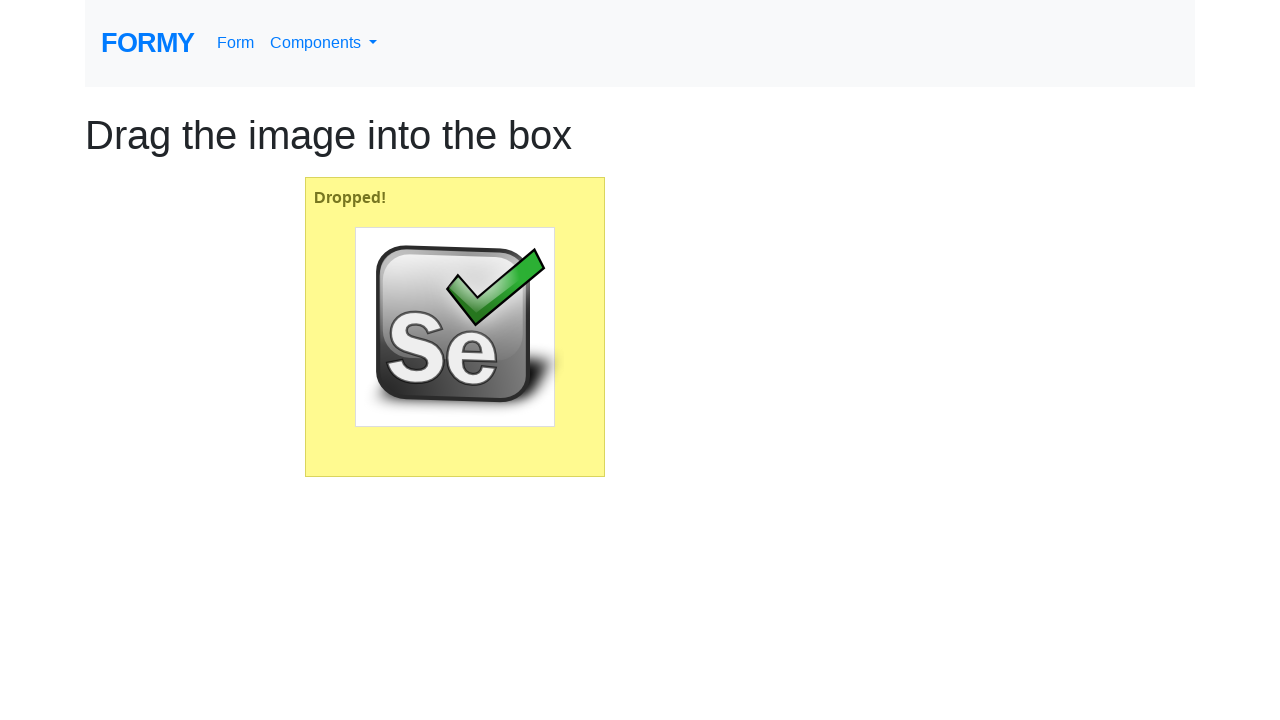